Tests registration form with a password less than 8 characters and verifies failure alert message

Starting URL: http://automationbykrishna.com/

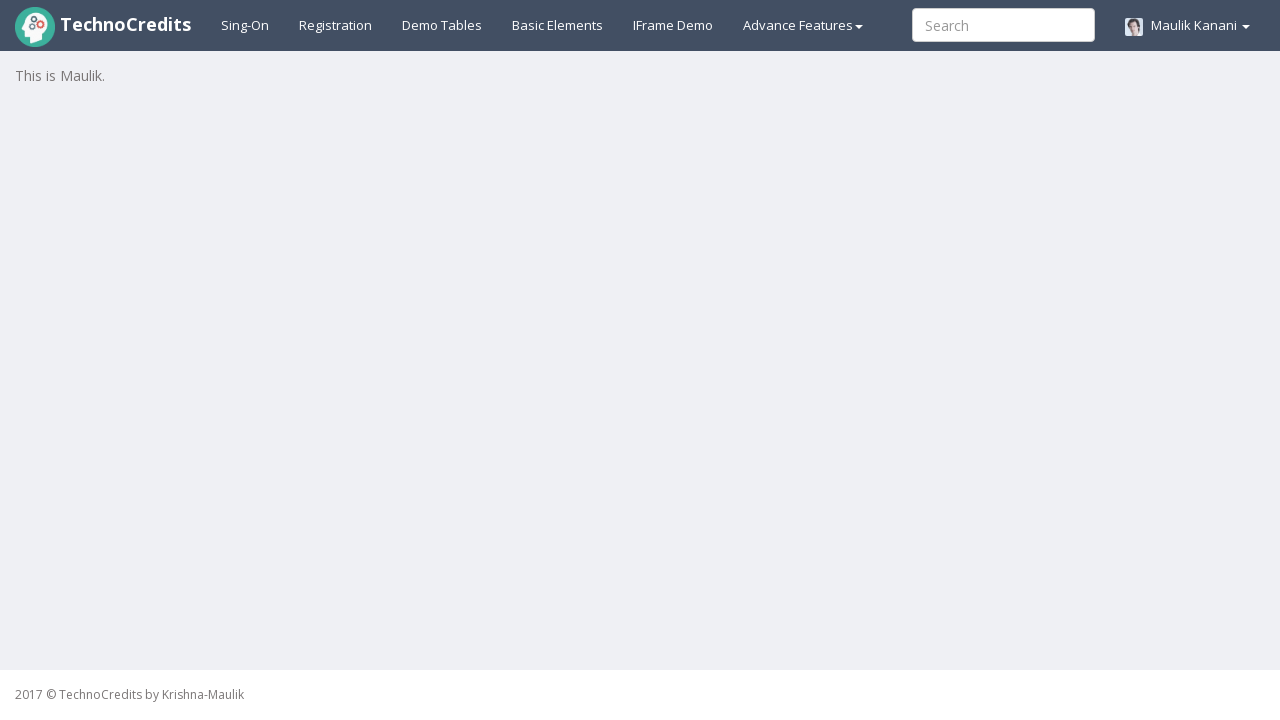

Clicked registration link at (336, 25) on #registration2
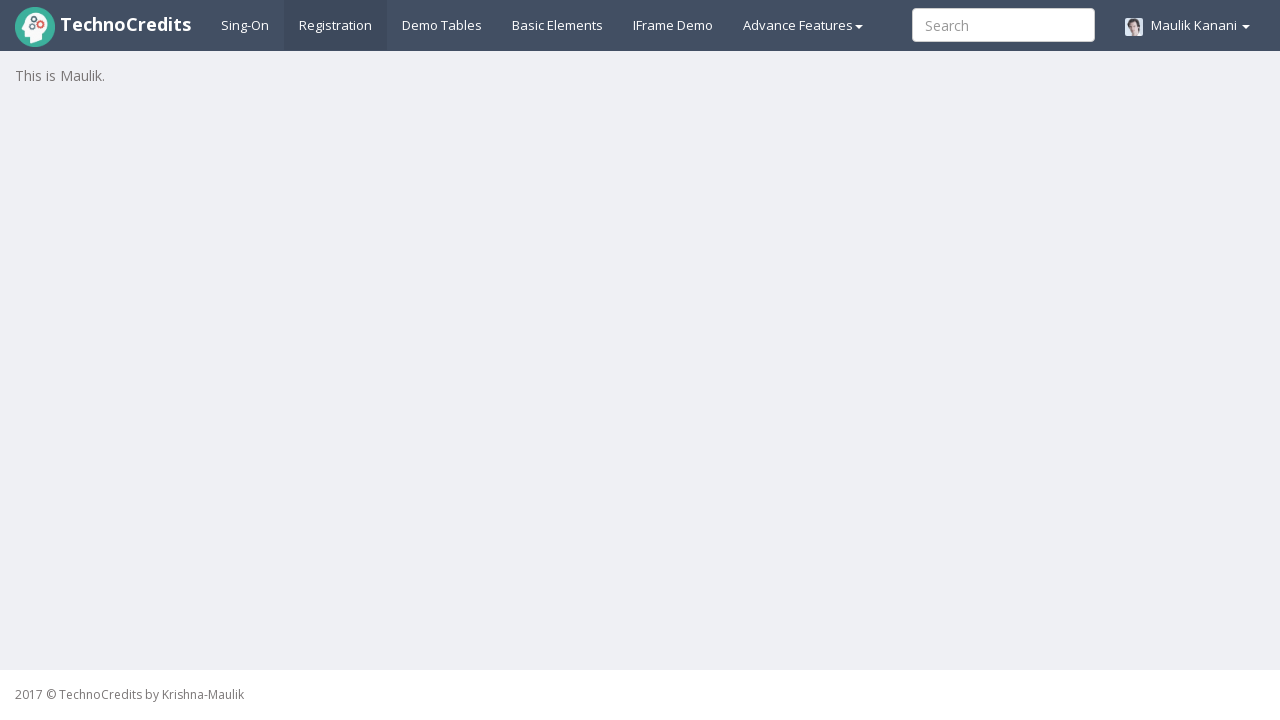

Filled username field with 'varsha' on //input[@id='unameSignin']
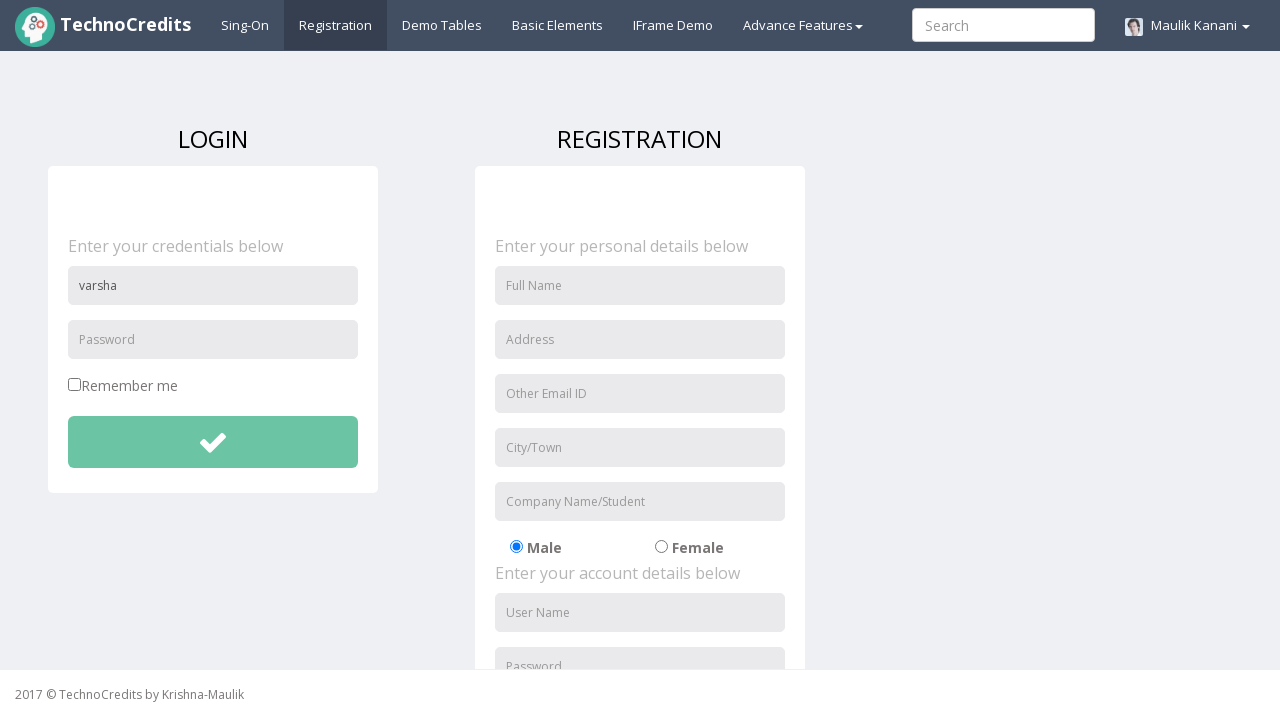

Filled password field with '1234' (less than 8 characters) on //input[@id='pwdSignin']
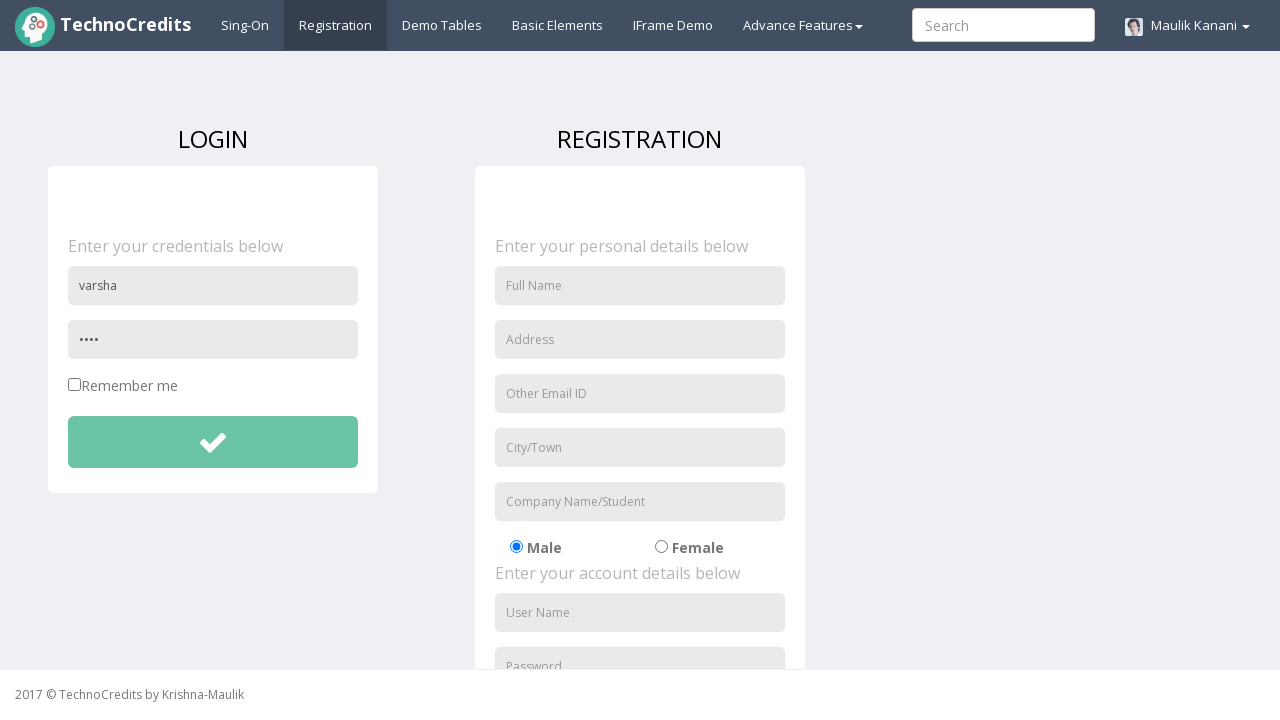

Clicked submit button to register at (213, 442) on xpath=//button[@id='btnsubmitdetails']
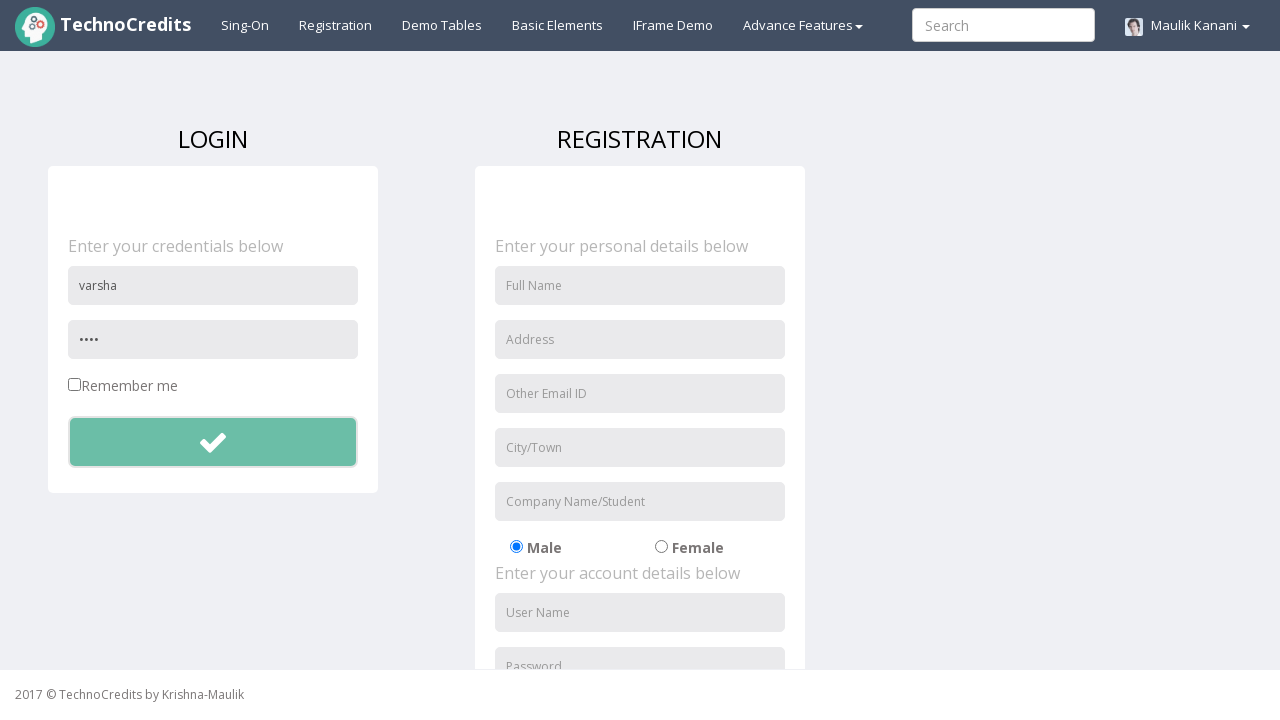

Accepted alert dialog showing registration failure message
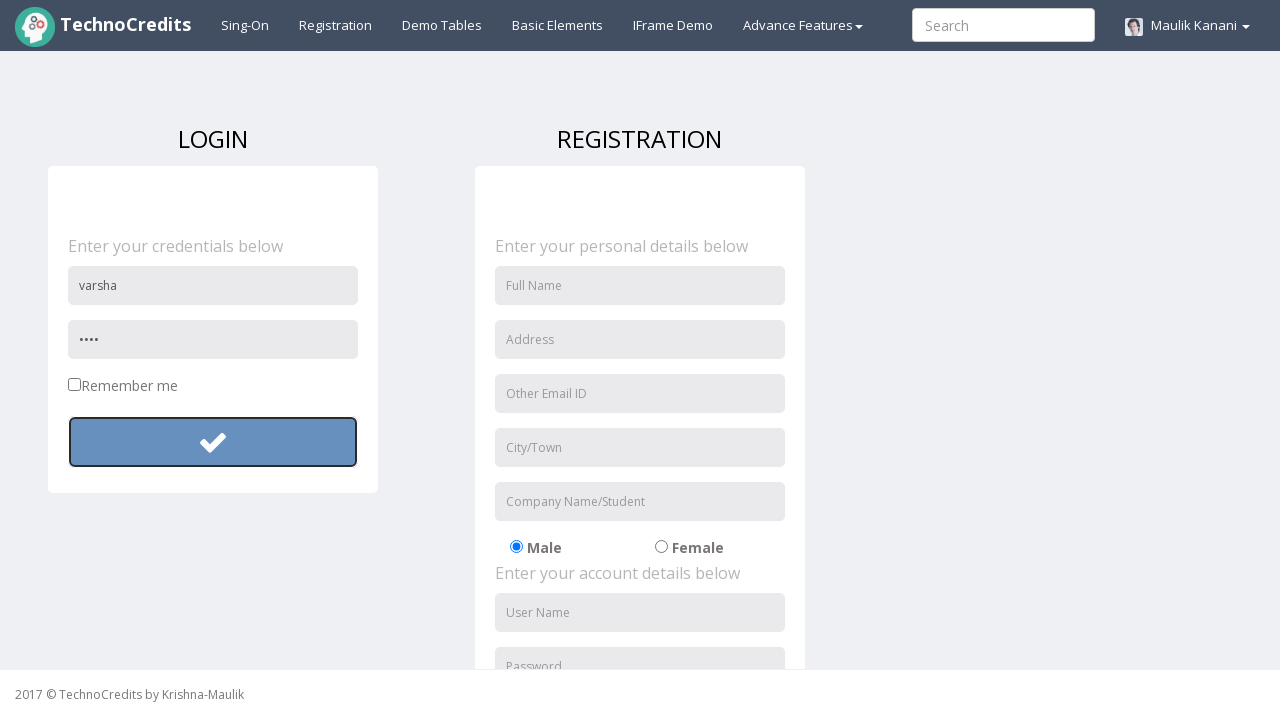

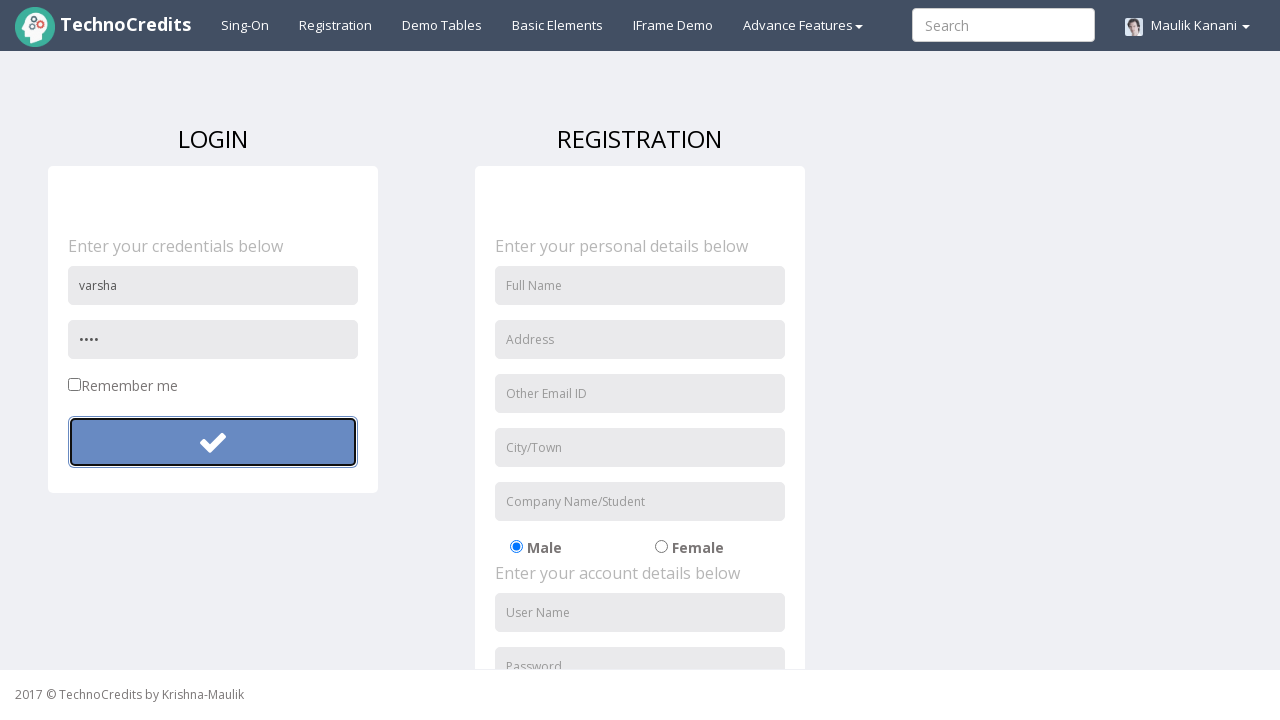